Navigates to the WebdriverIO homepage and clicks on the API link in the navigation

Starting URL: https://webdriver.io

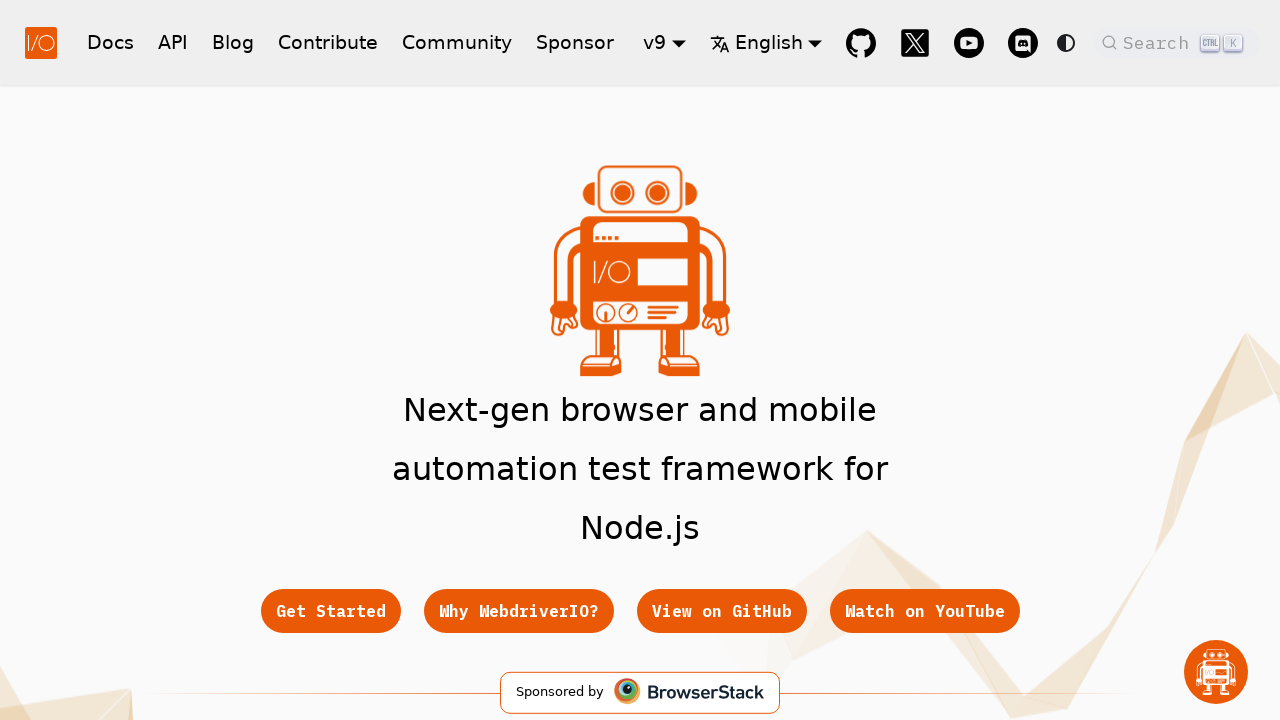

Navigated to WebdriverIO homepage
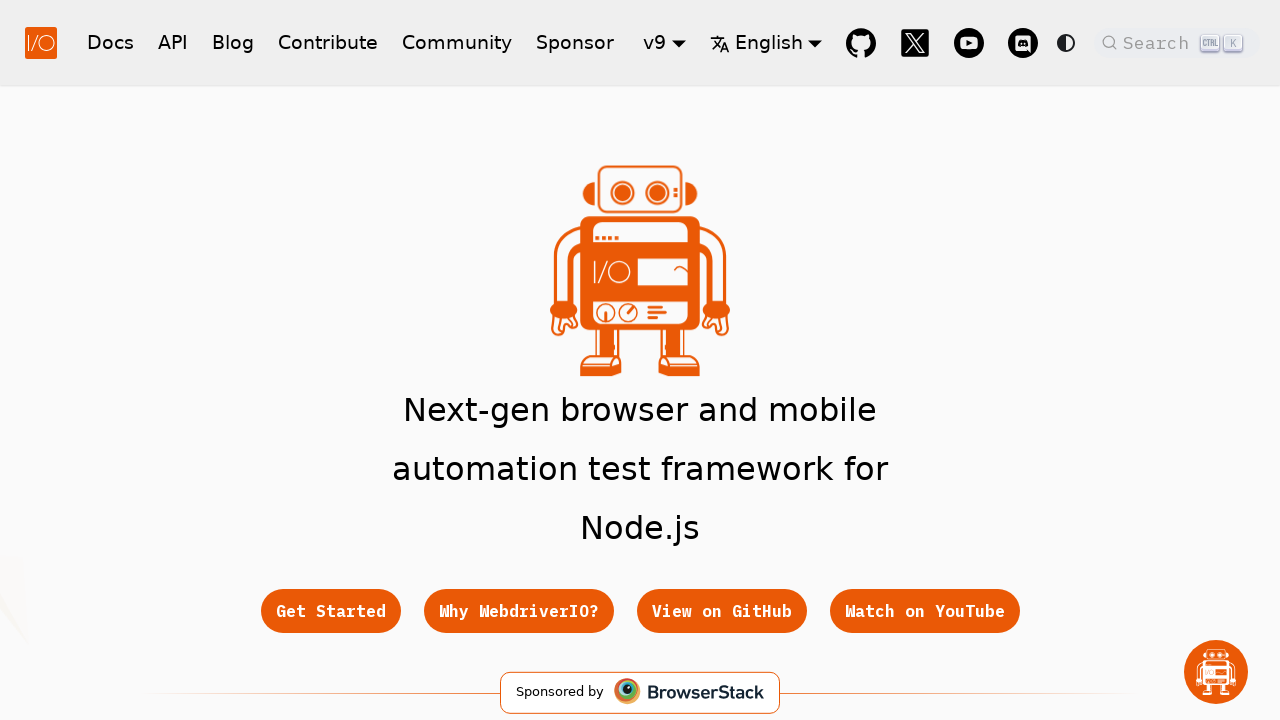

Clicked on the API link in the navigation at (173, 42) on a:text('API')
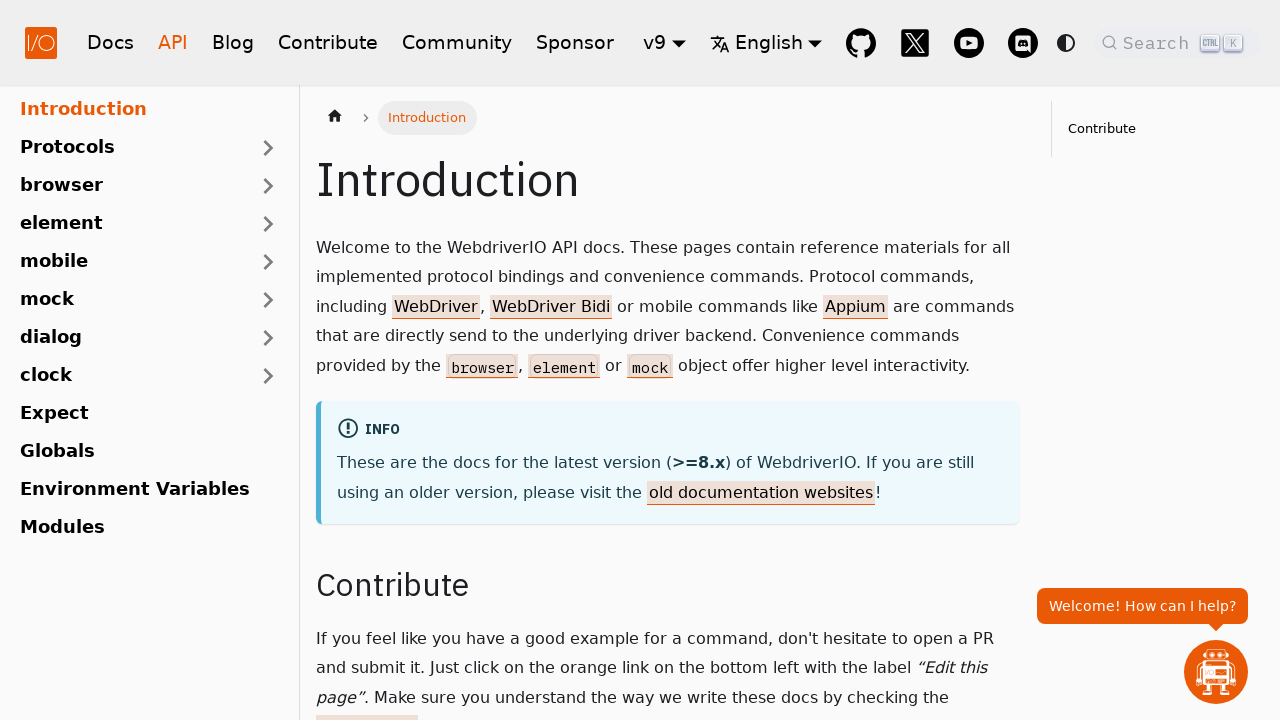

Waited for page navigation to complete
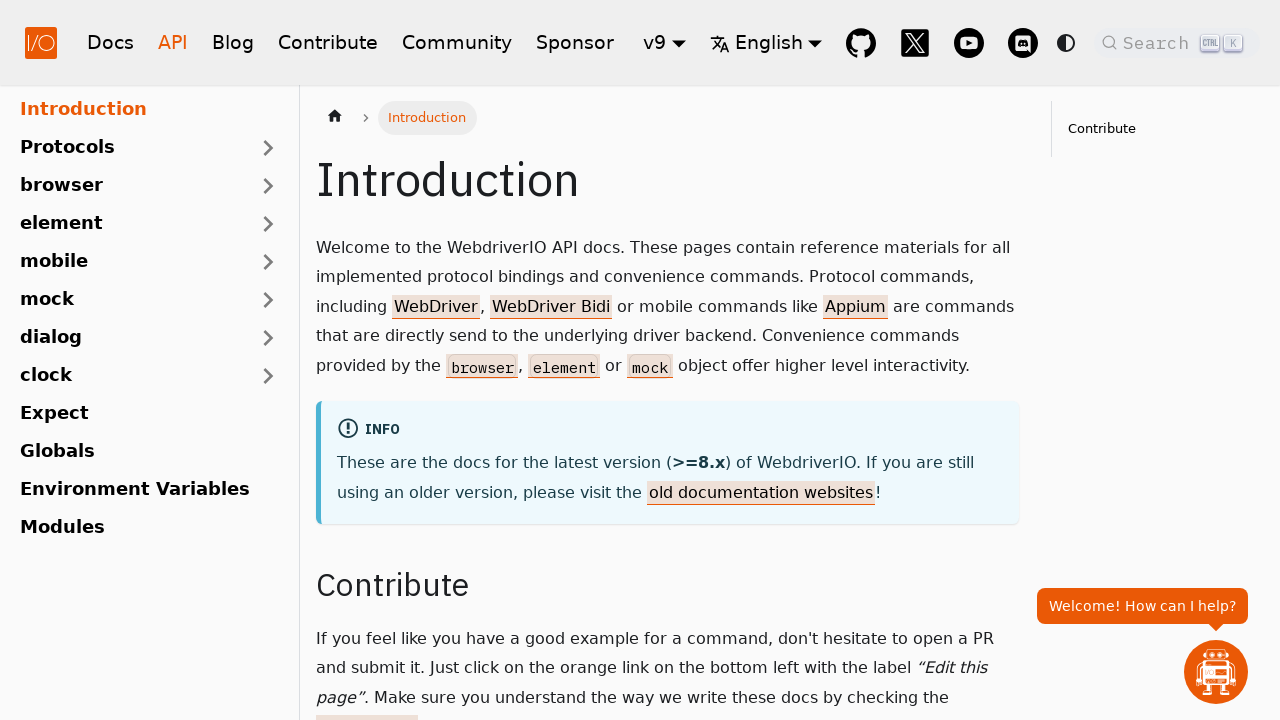

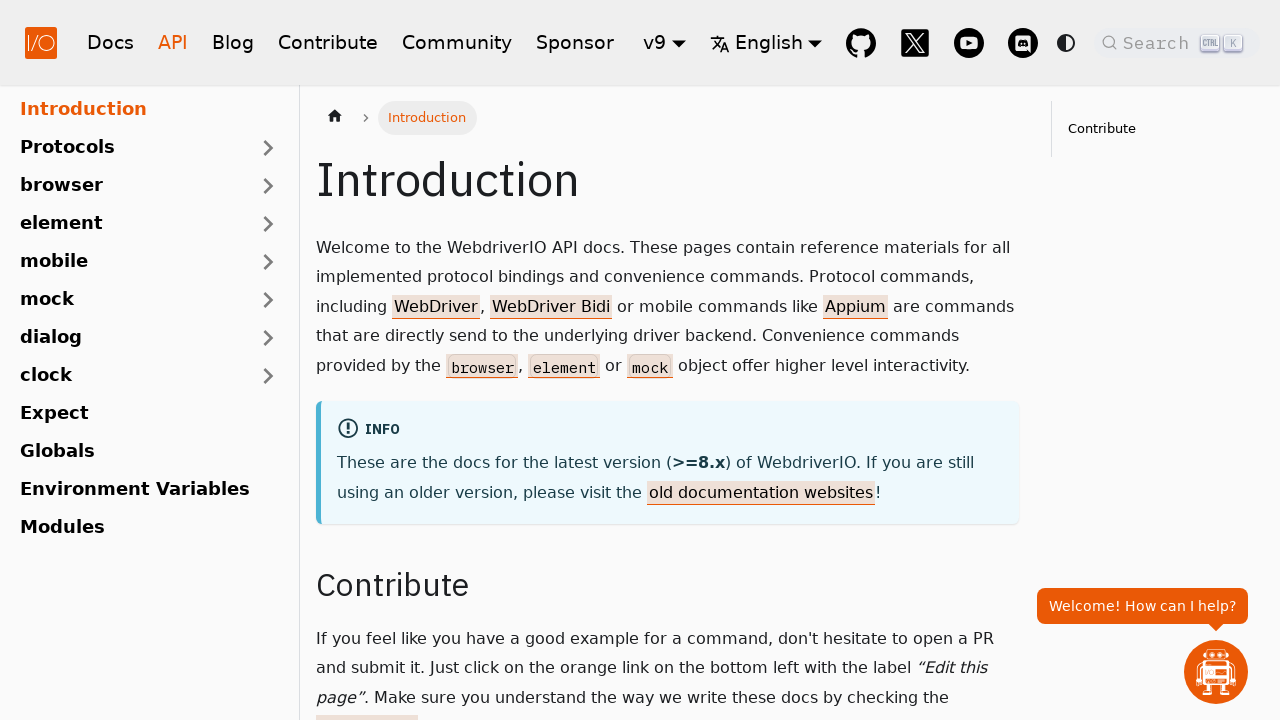